Tests keyboard shortcuts and text manipulation on a text comparison tool by entering text, copying it with Ctrl+C, and pasting it into another field

Starting URL: https://text-compare.com/

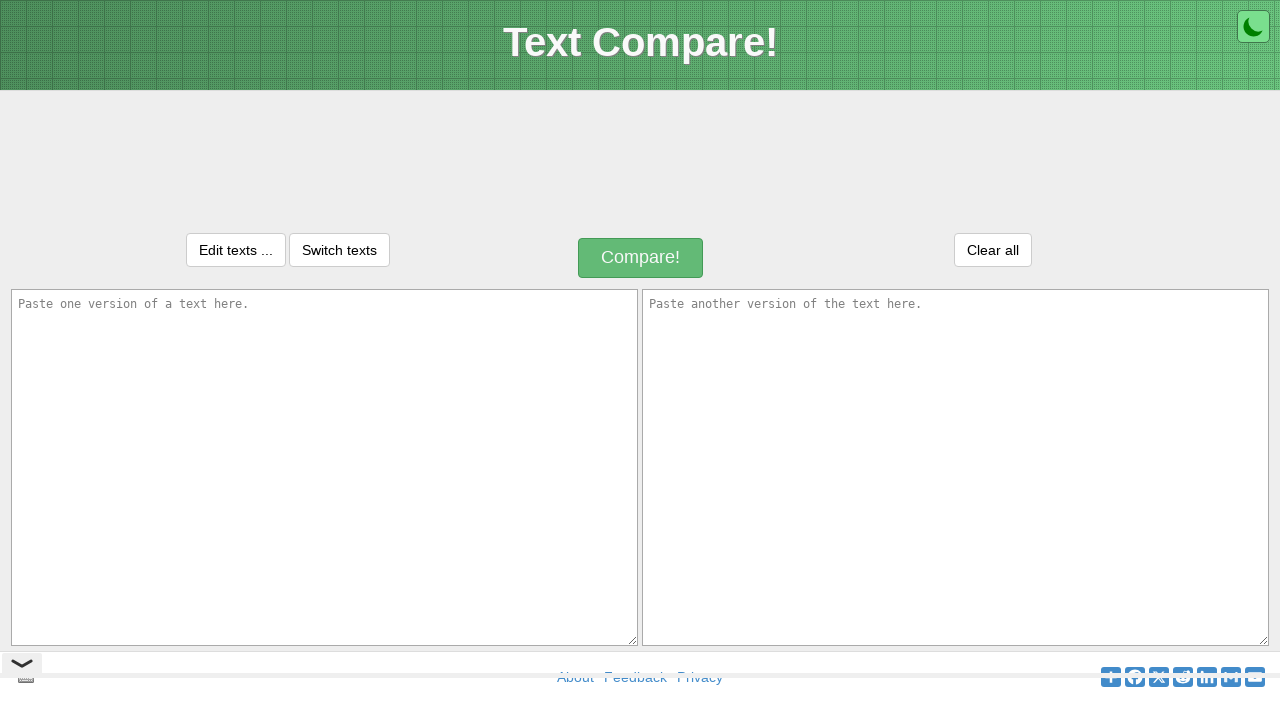

Entered 'Welcome' text in first textarea on #inputText1
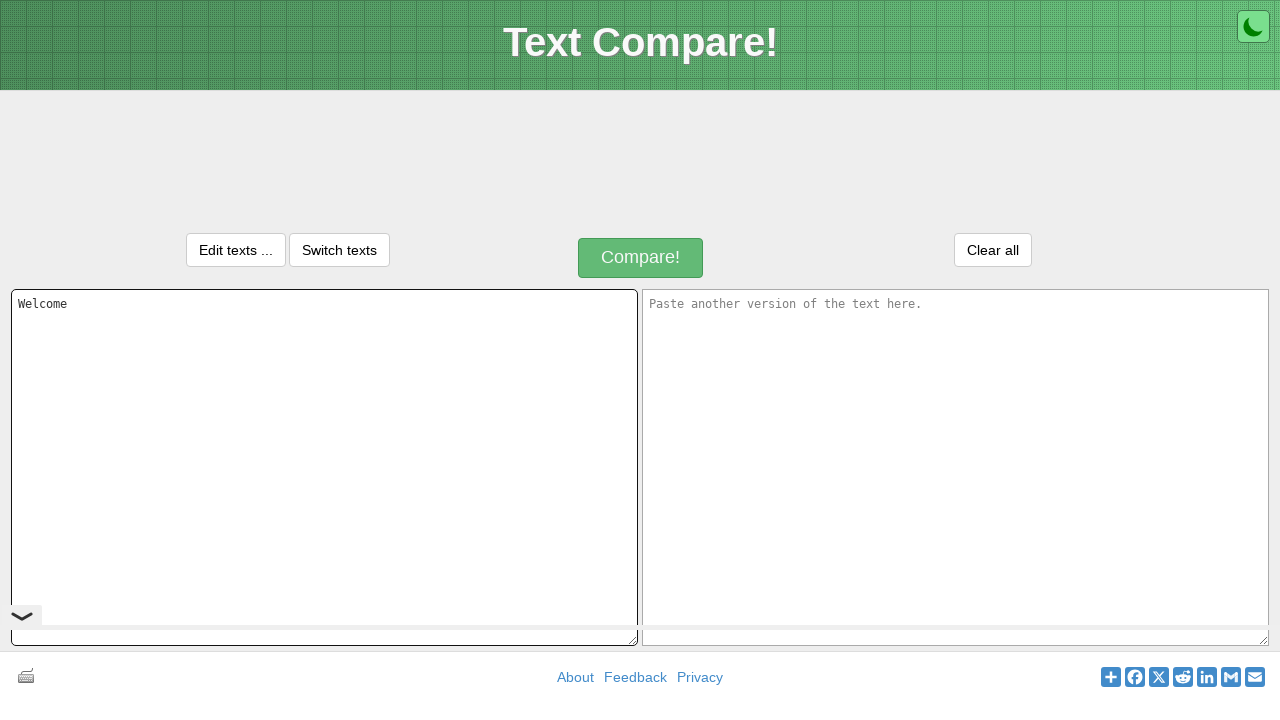

Clicked on first textarea to ensure focus at (324, 467) on #inputText1
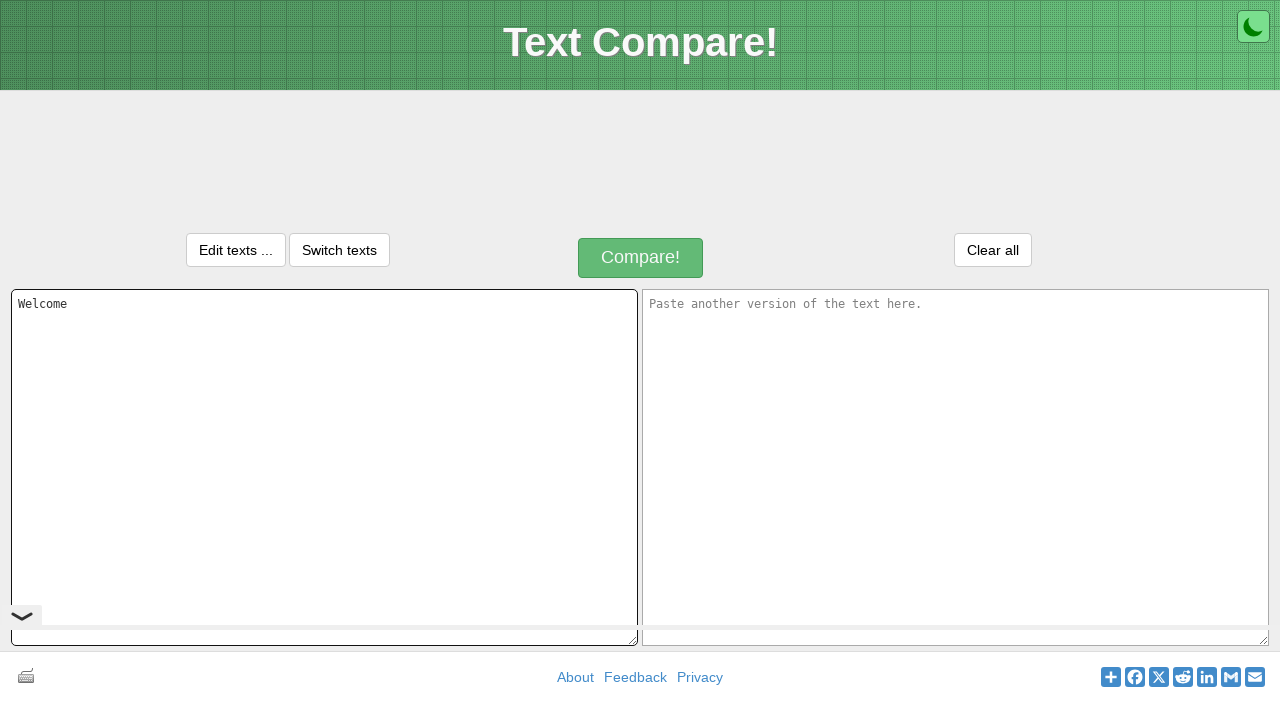

Selected all text in first textarea with Ctrl+A
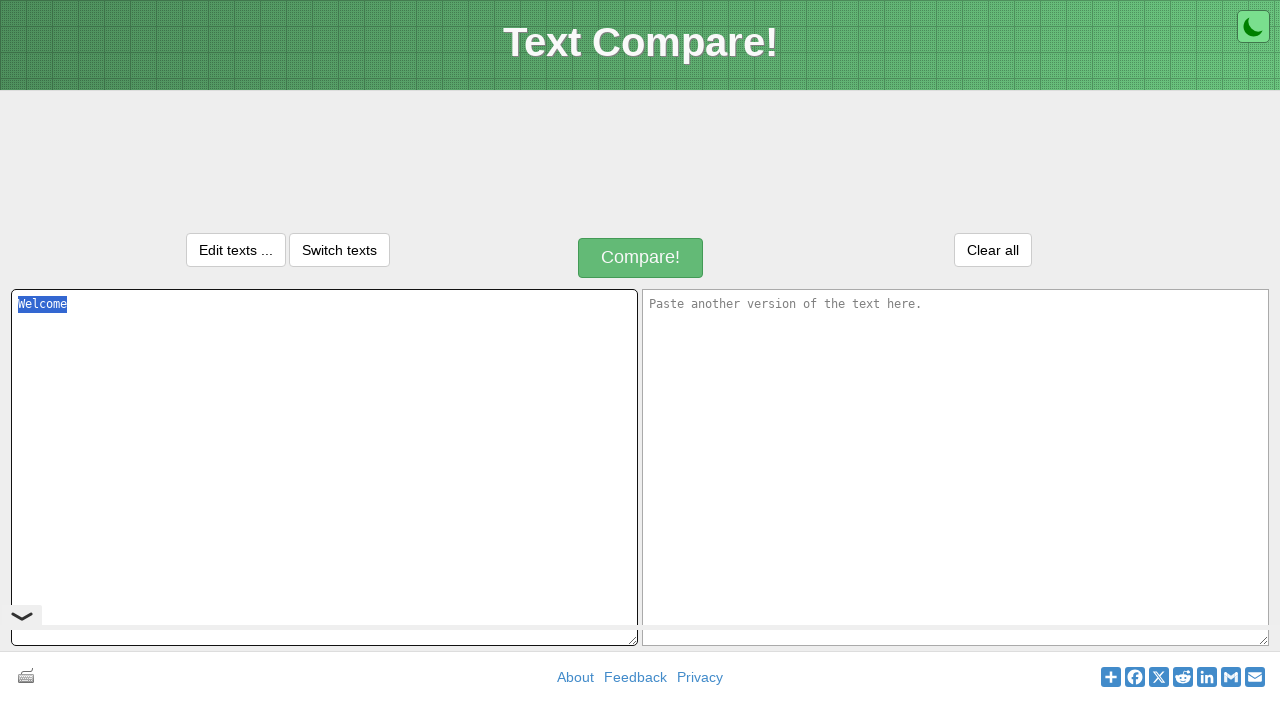

Copied selected text with Ctrl+C
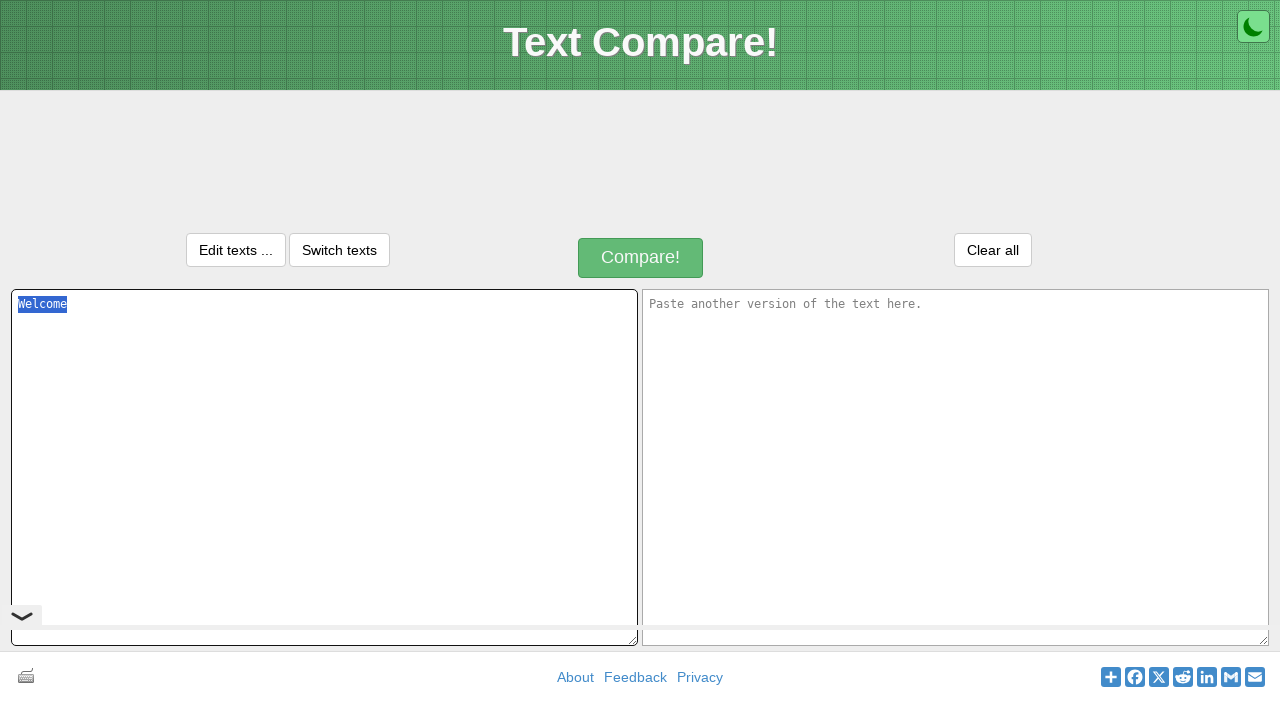

Navigated to second textarea with Tab key
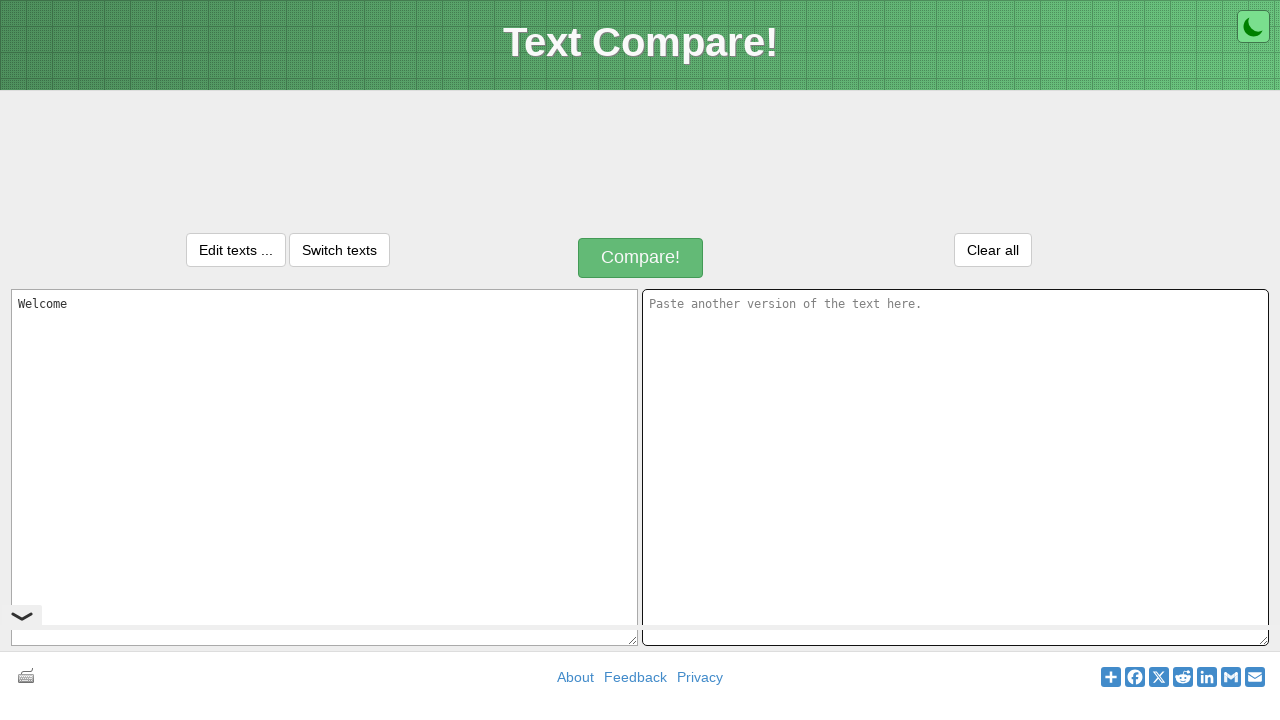

Pasted text into second textarea with Ctrl+V
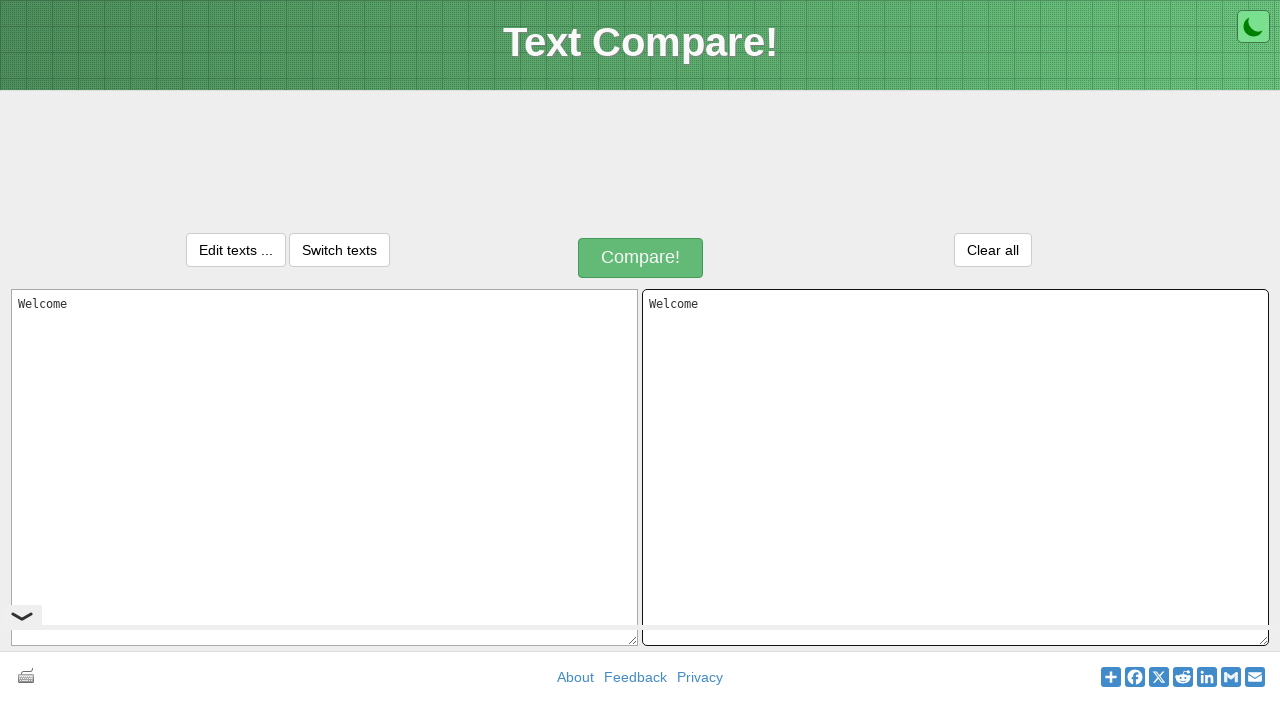

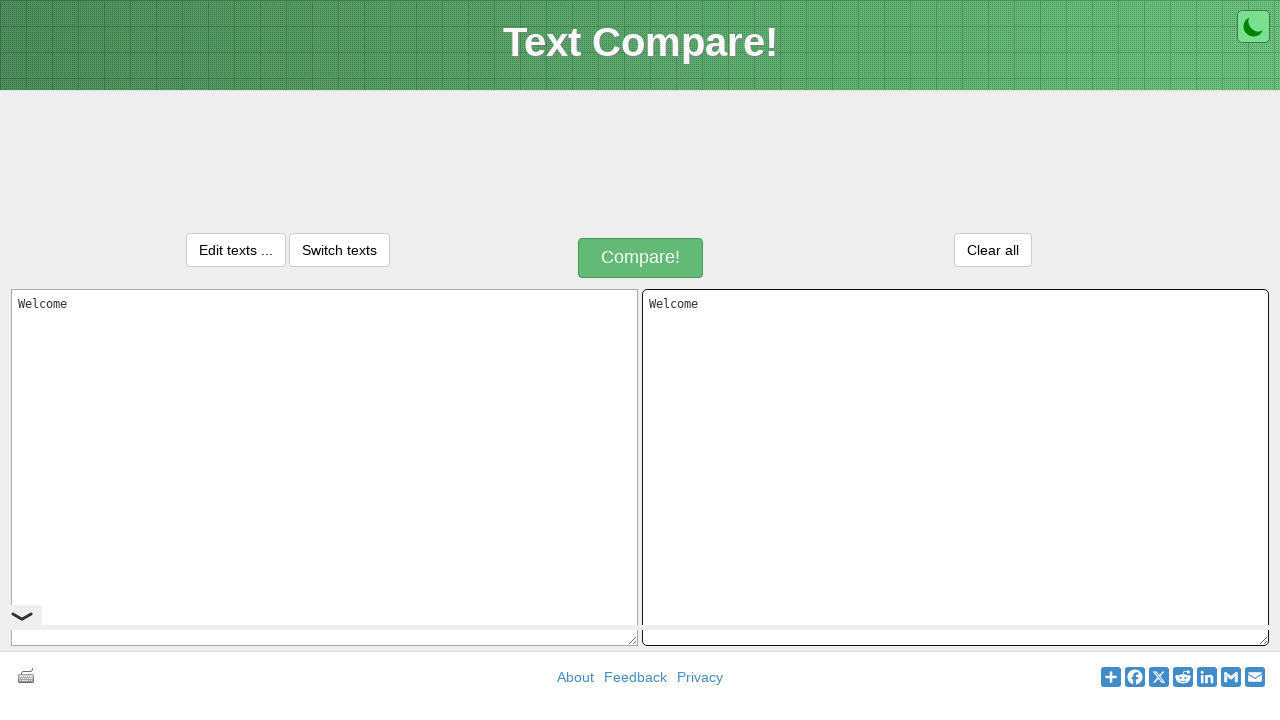